Tests form filling functionality on a demo application by entering name, email, and password into their respective input fields.

Starting URL: https://demoapps.qspiders.com/ui?scenario=1

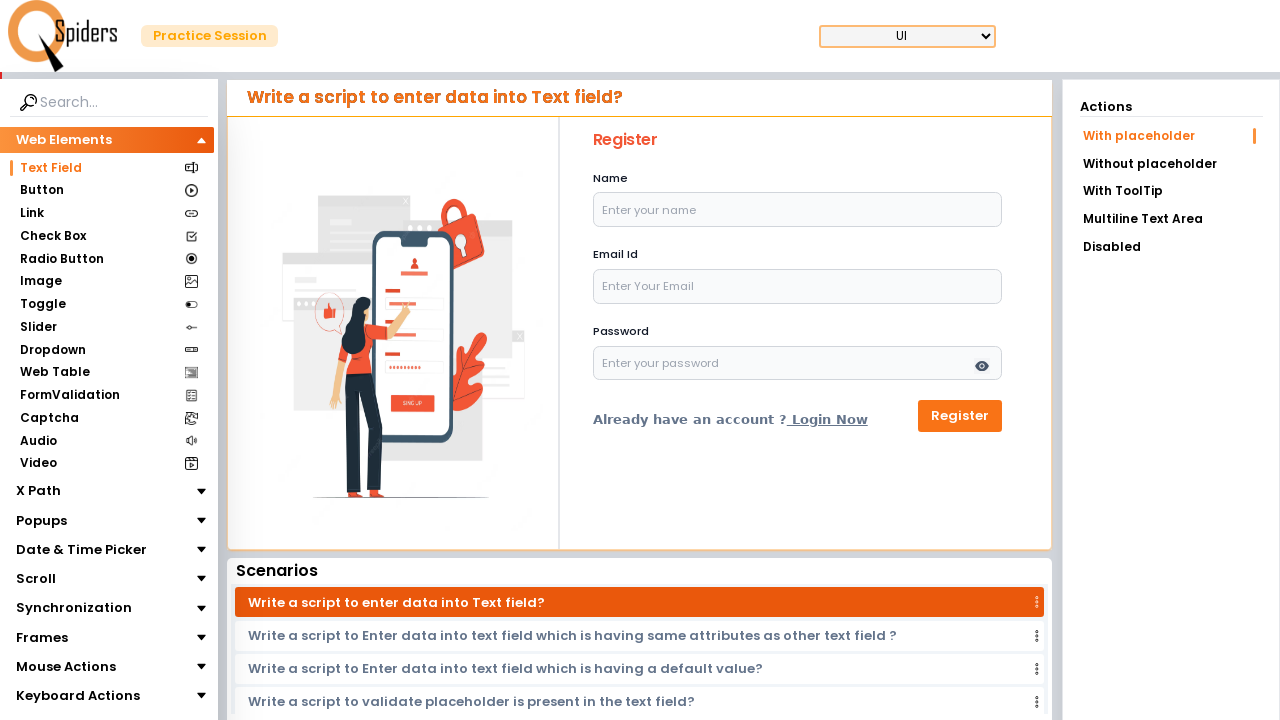

Filled name field with 'kanhaiya' on #name
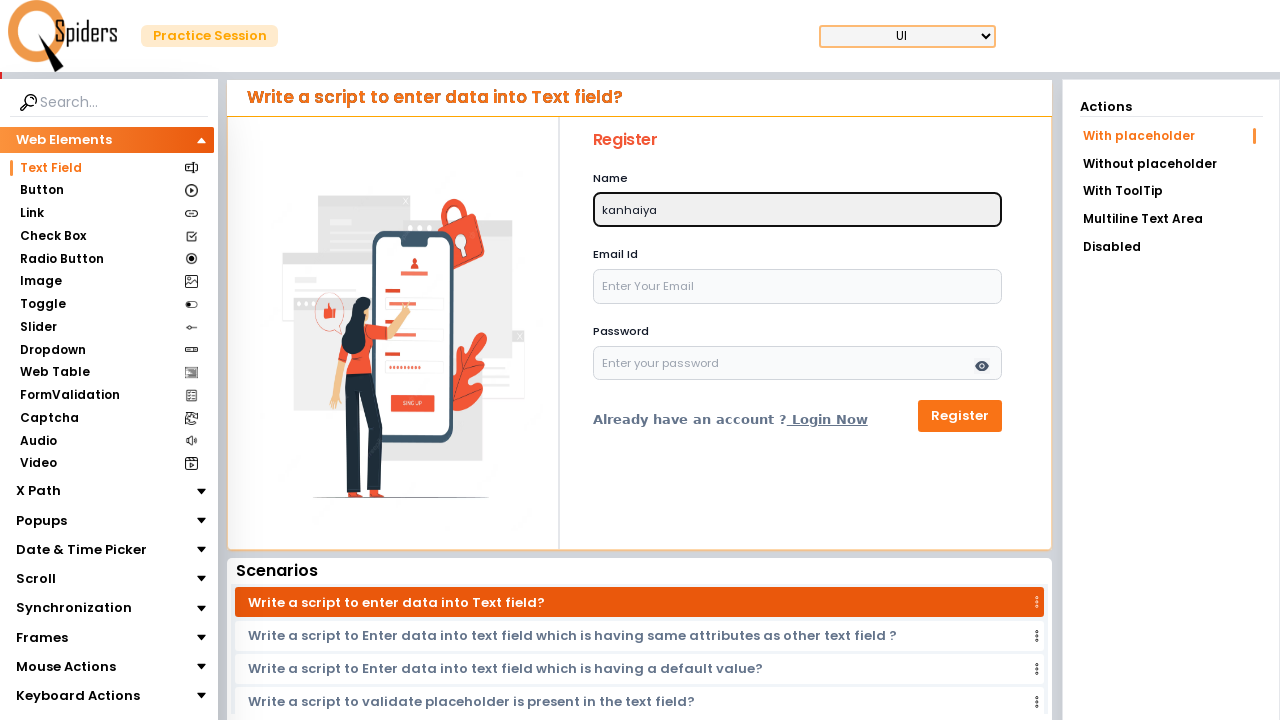

Filled email field with 'youaretheSecondbest@gamil.com' on input[name='email']
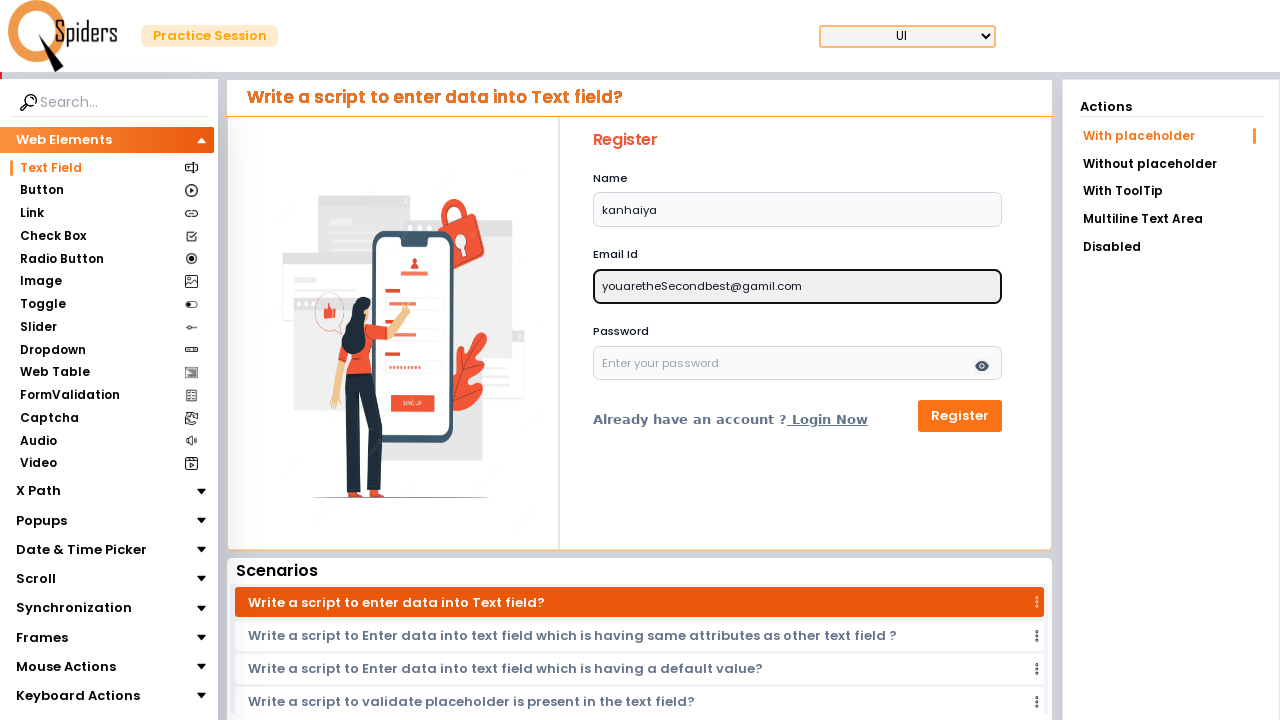

Filled password field with 'thalaisthefirstbest' on #password
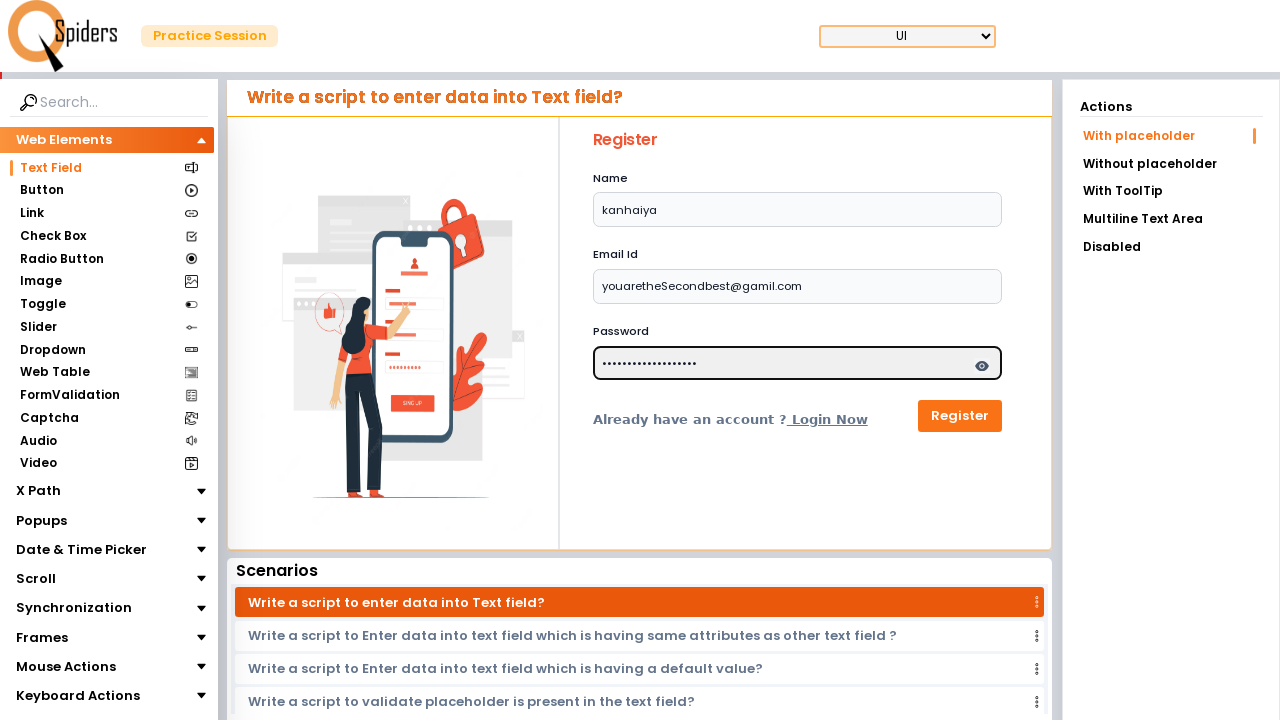

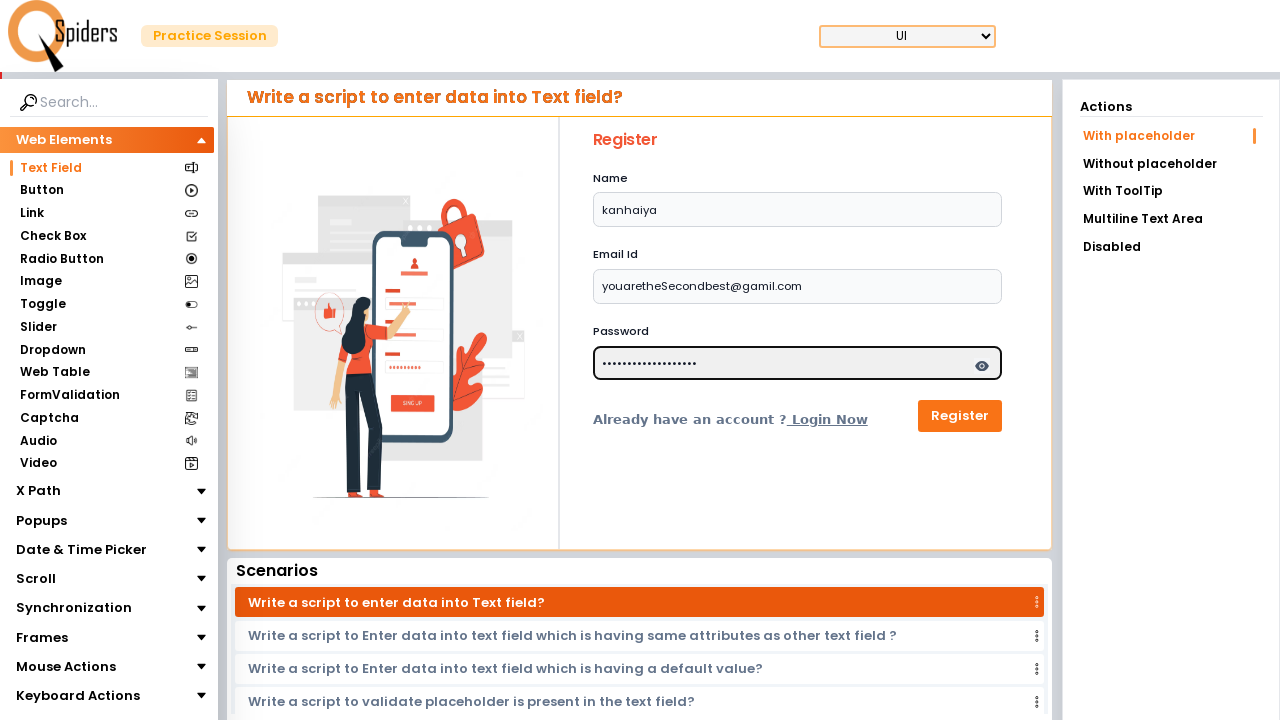